Tests horizontal scrolling functionality on a dashboard page by scrolling 5000 pixels to the right using JavaScript execution.

Starting URL: https://dashboards.handmadeinteractive.com/jasonlove/

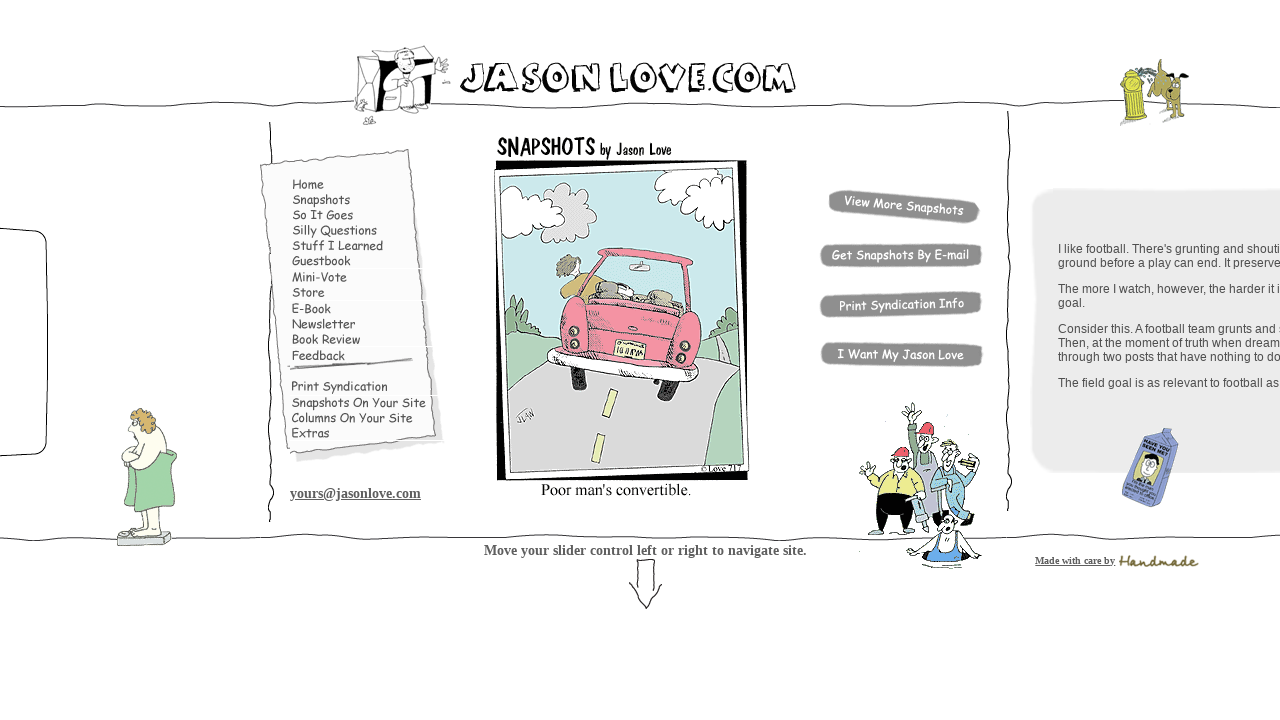

Waited for page to load (networkidle)
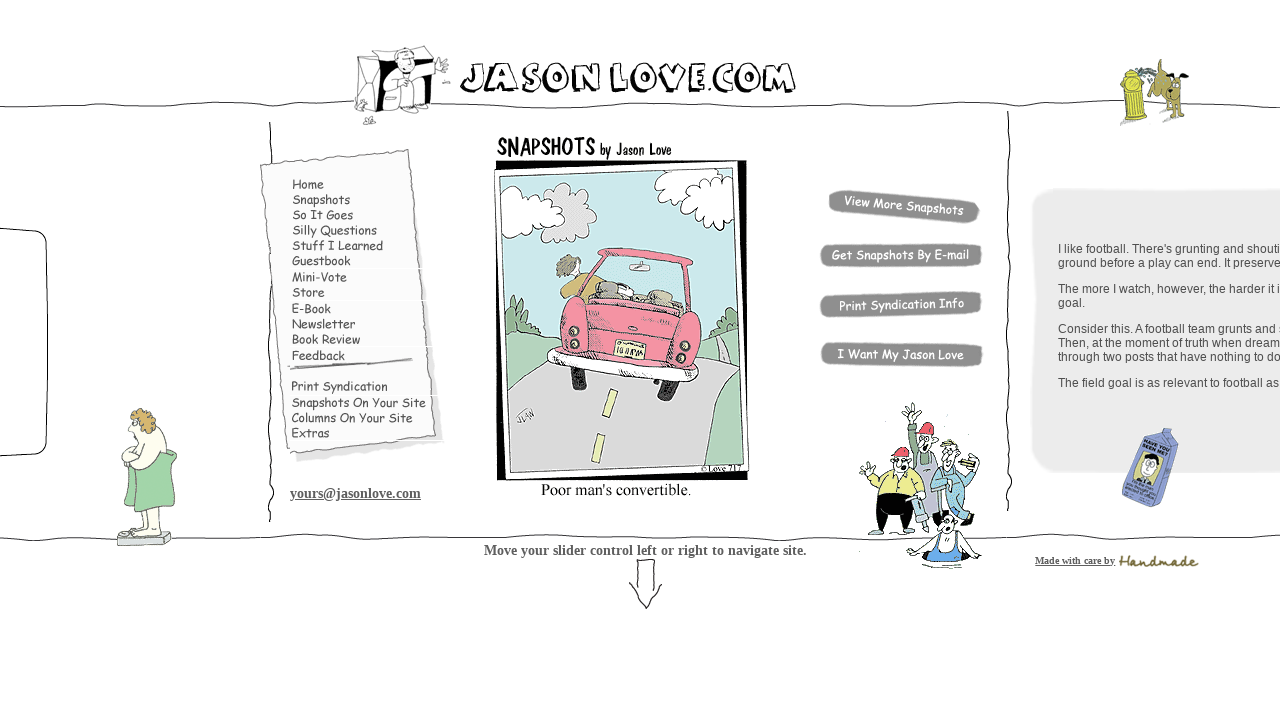

Scrolled horizontally 5000 pixels to the right
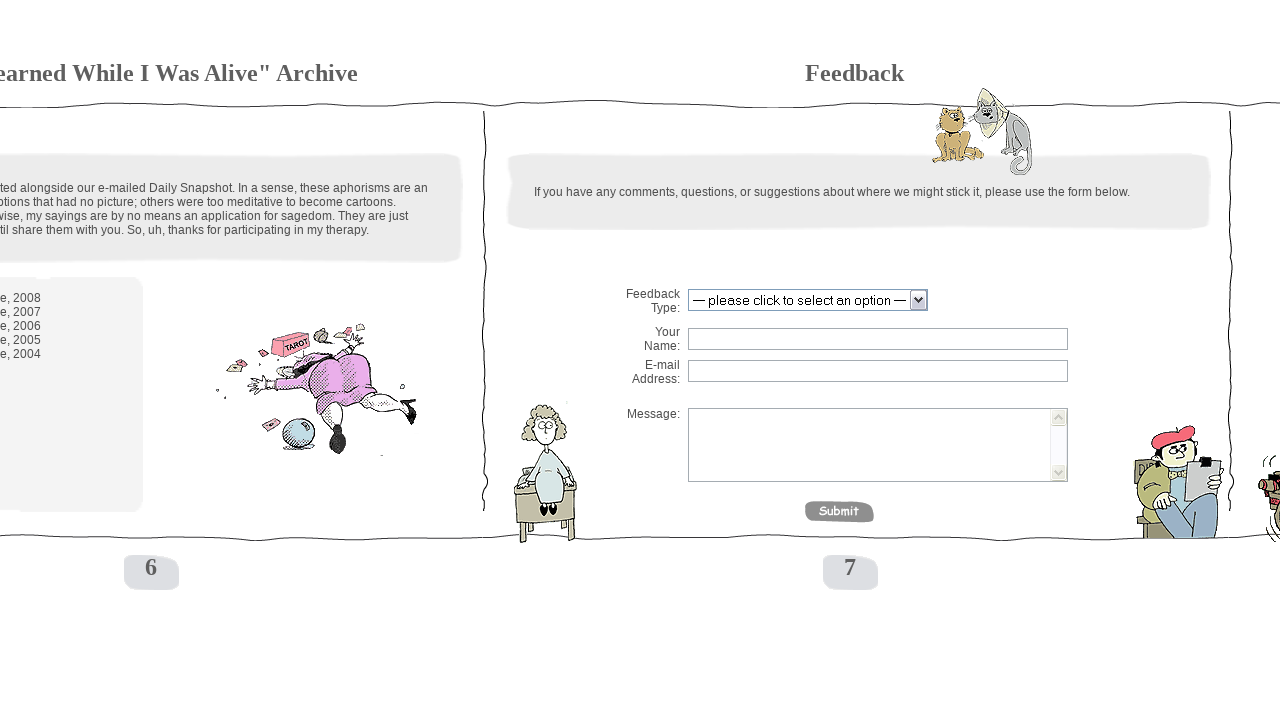

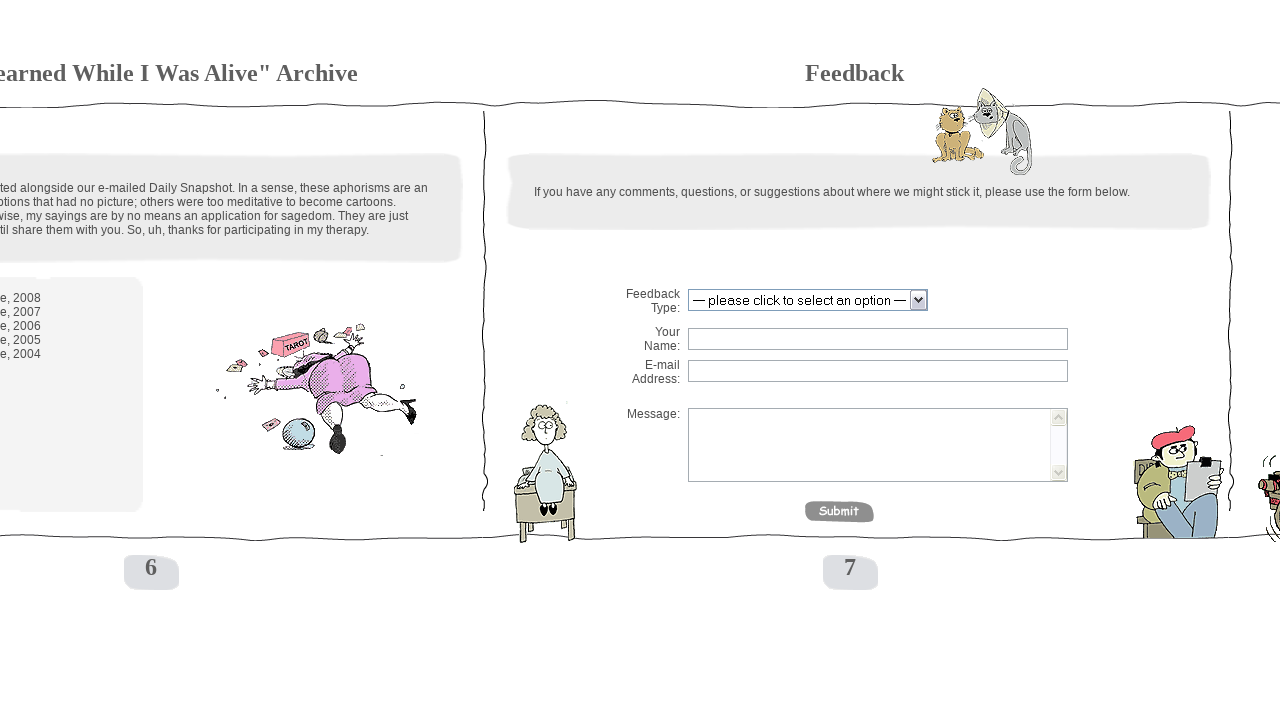